Opens the ICICI Bank homepage and waits for the page to load, verifying the page is accessible

Starting URL: http://www.icicibank.com/

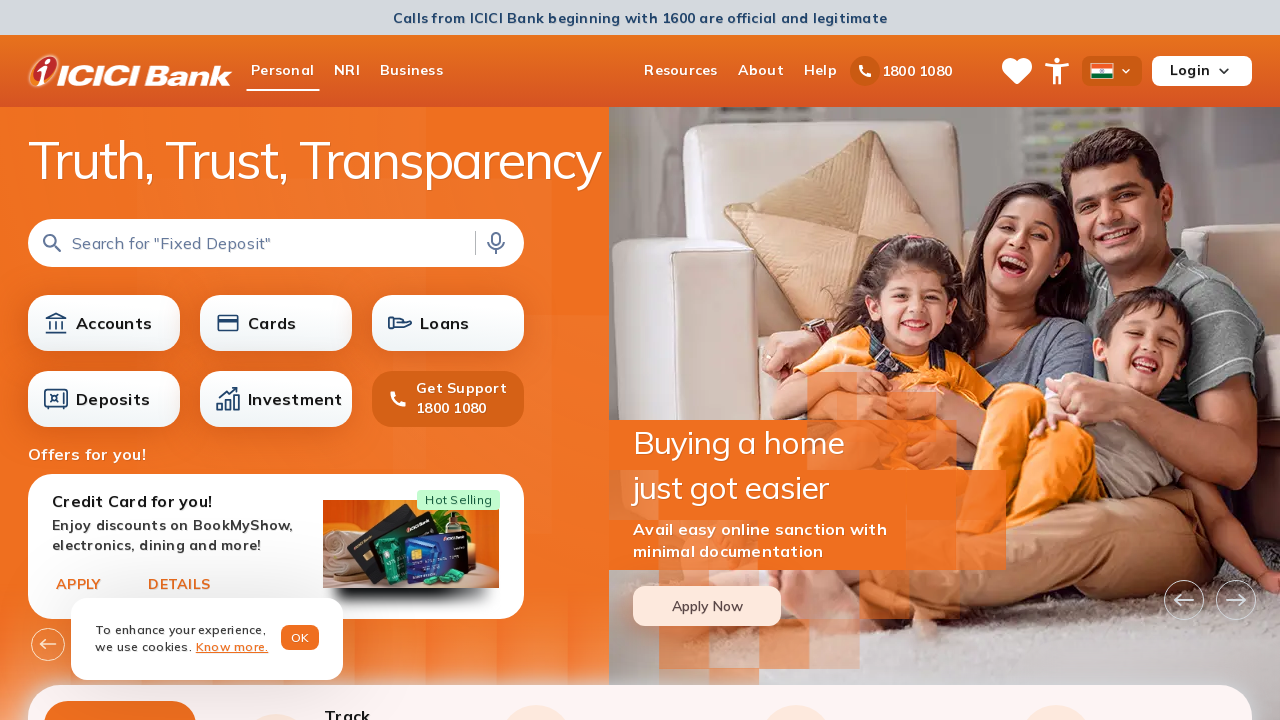

Navigated to ICICI Bank homepage
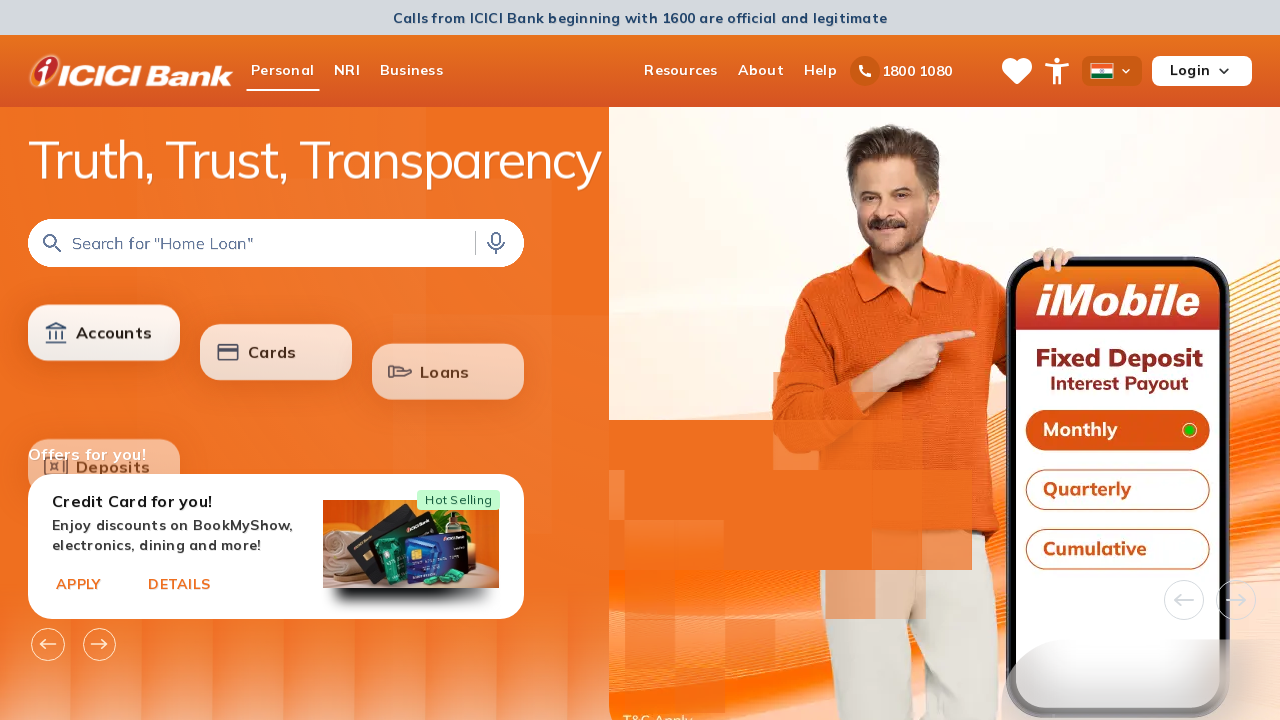

Page DOM content loaded
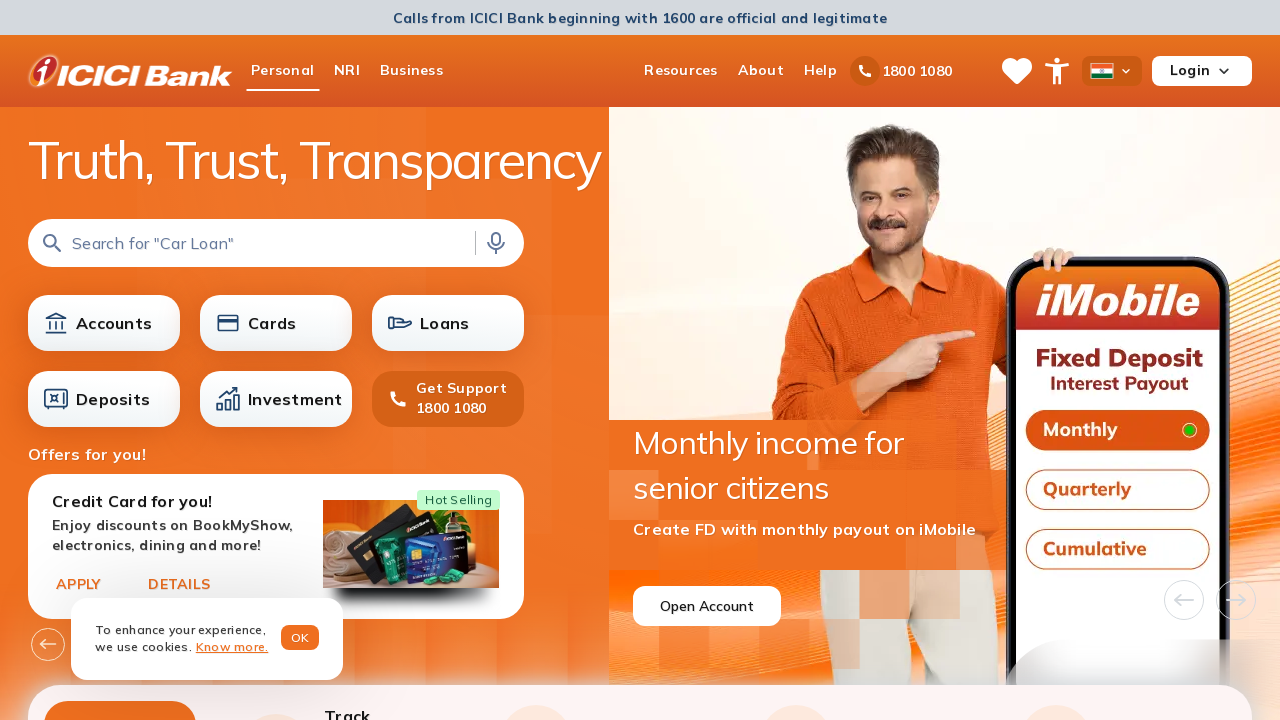

Page body element verified as accessible
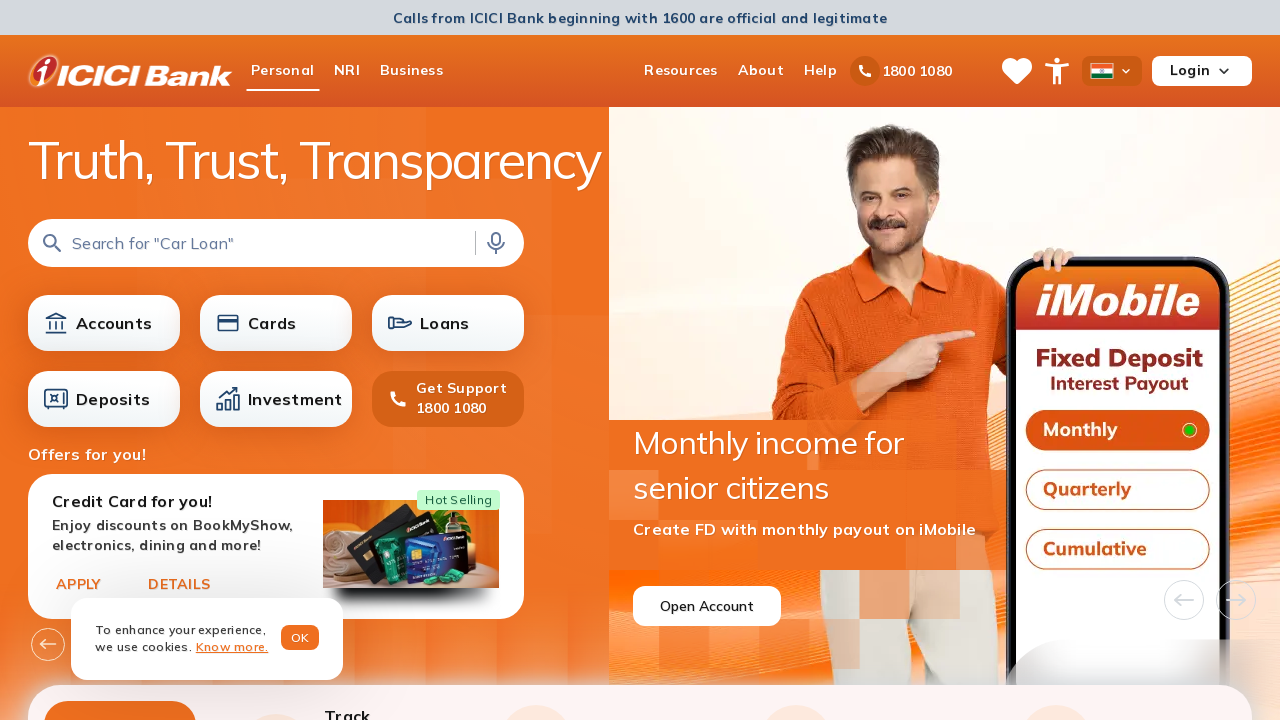

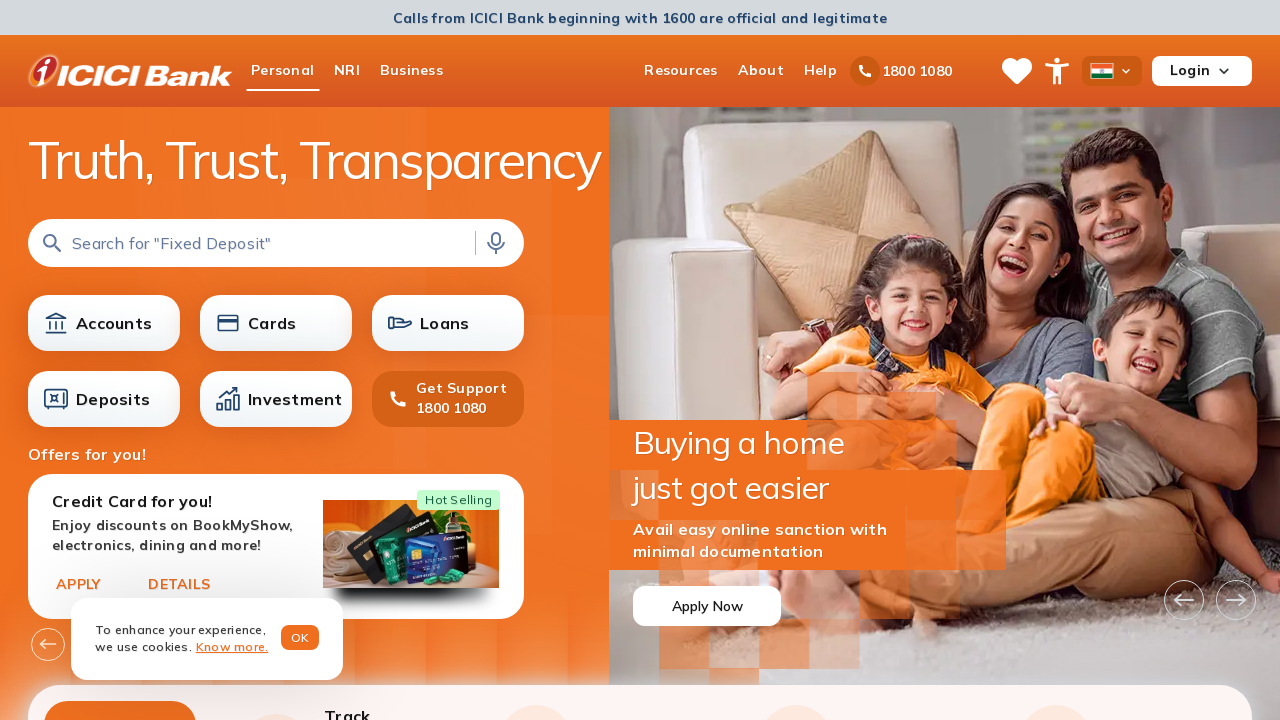